Opens Target Circle page and verifies that promotional/offer cells are displayed on the page by checking for a minimum number of cell elements.

Starting URL: https://www.target.com/circle

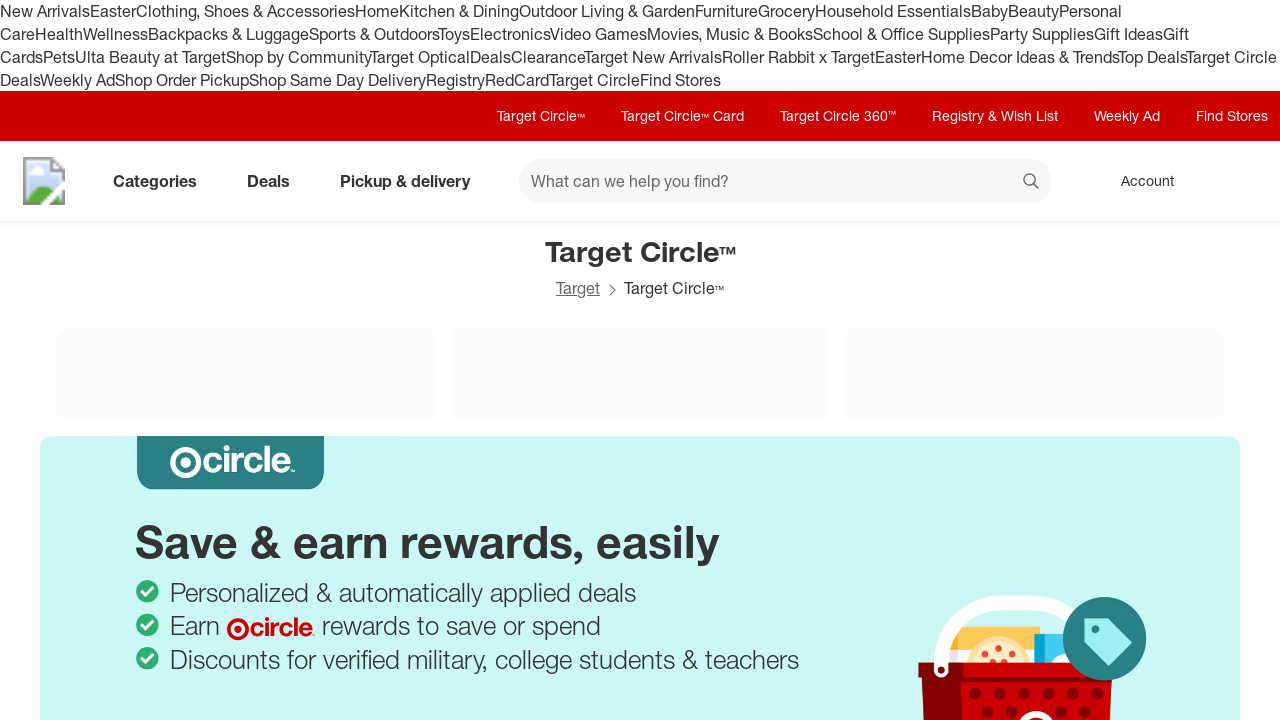

Target Circle page loaded with networkidle state
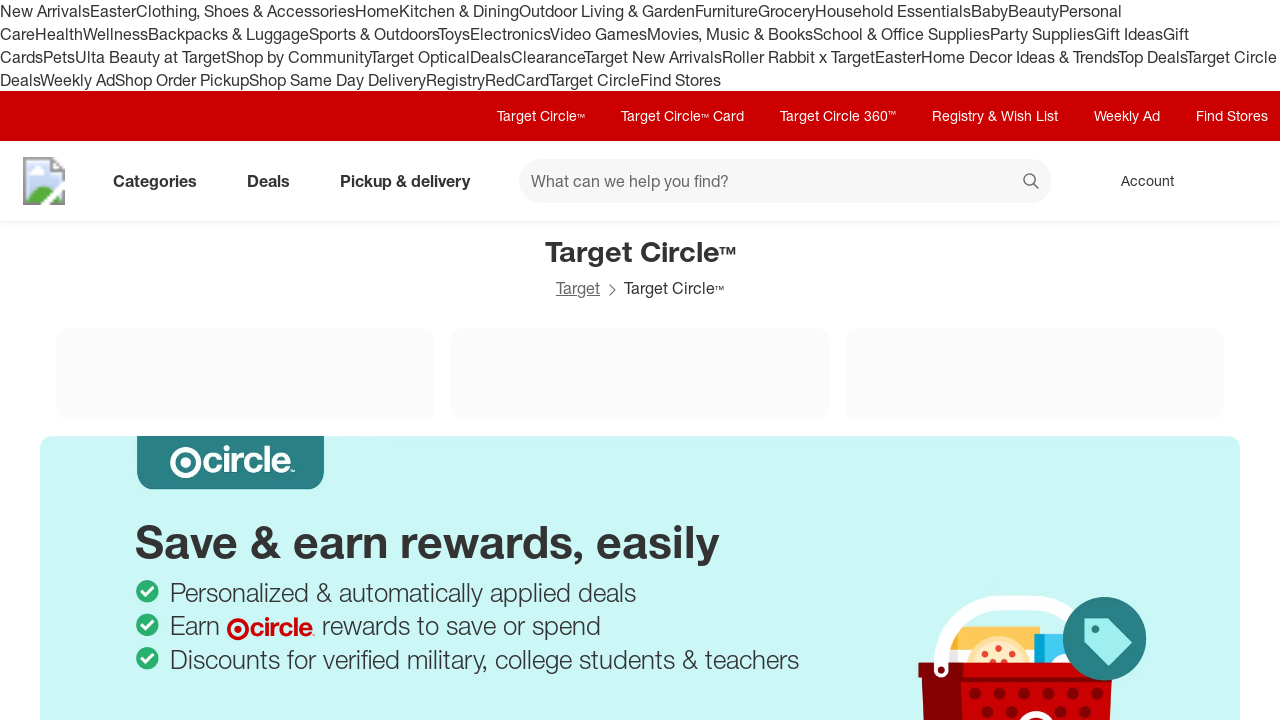

Cell item content elements appeared on the page
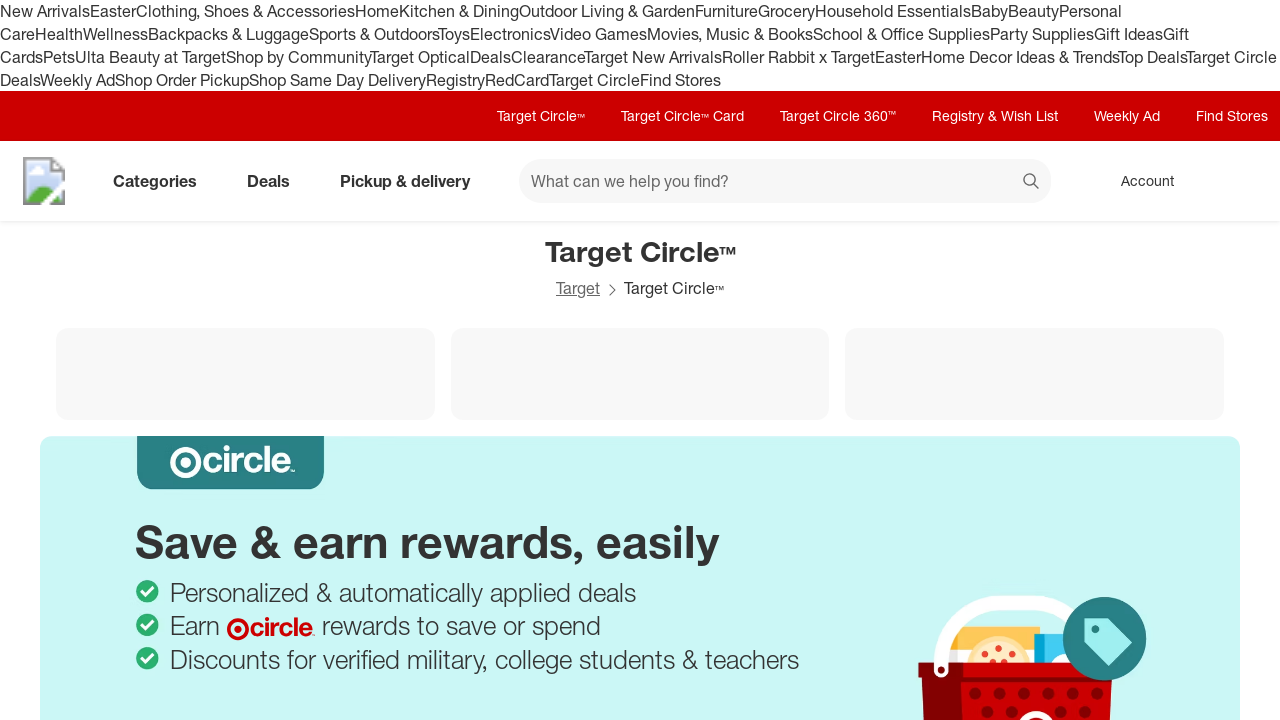

Located all cell item content elements
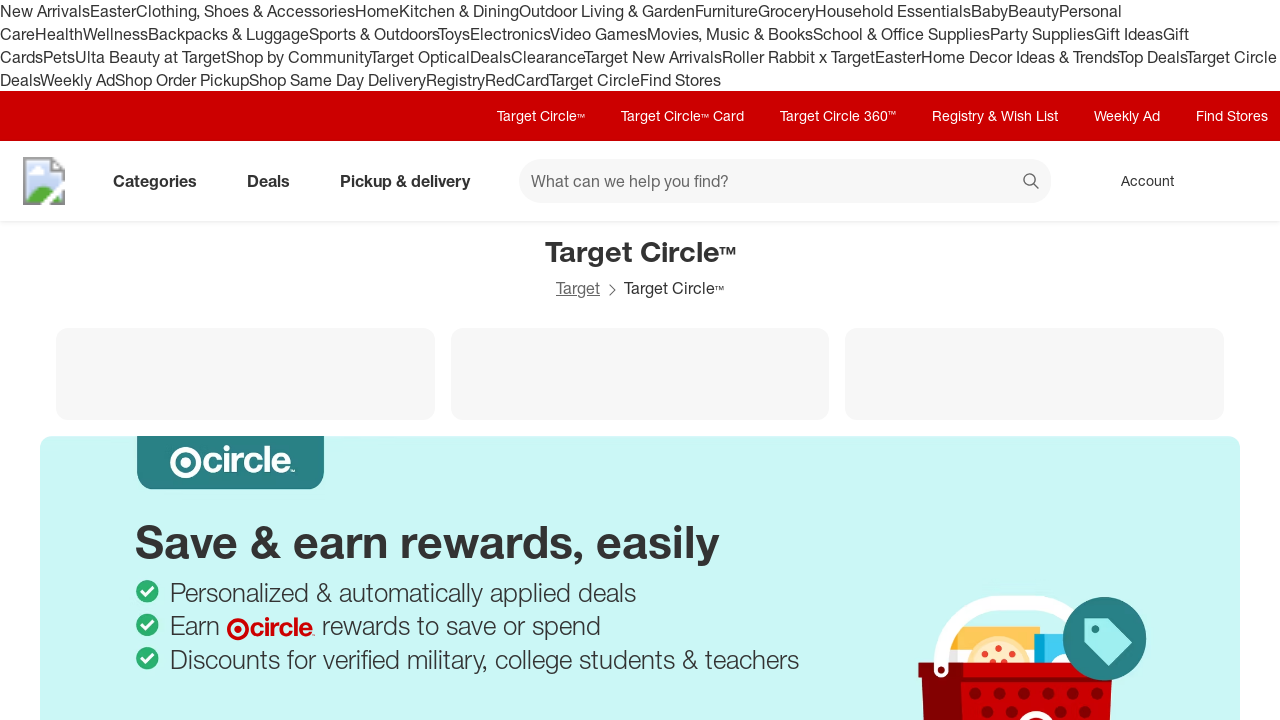

Verified at least 3 promotional/offer cells are displayed (found 3 cells)
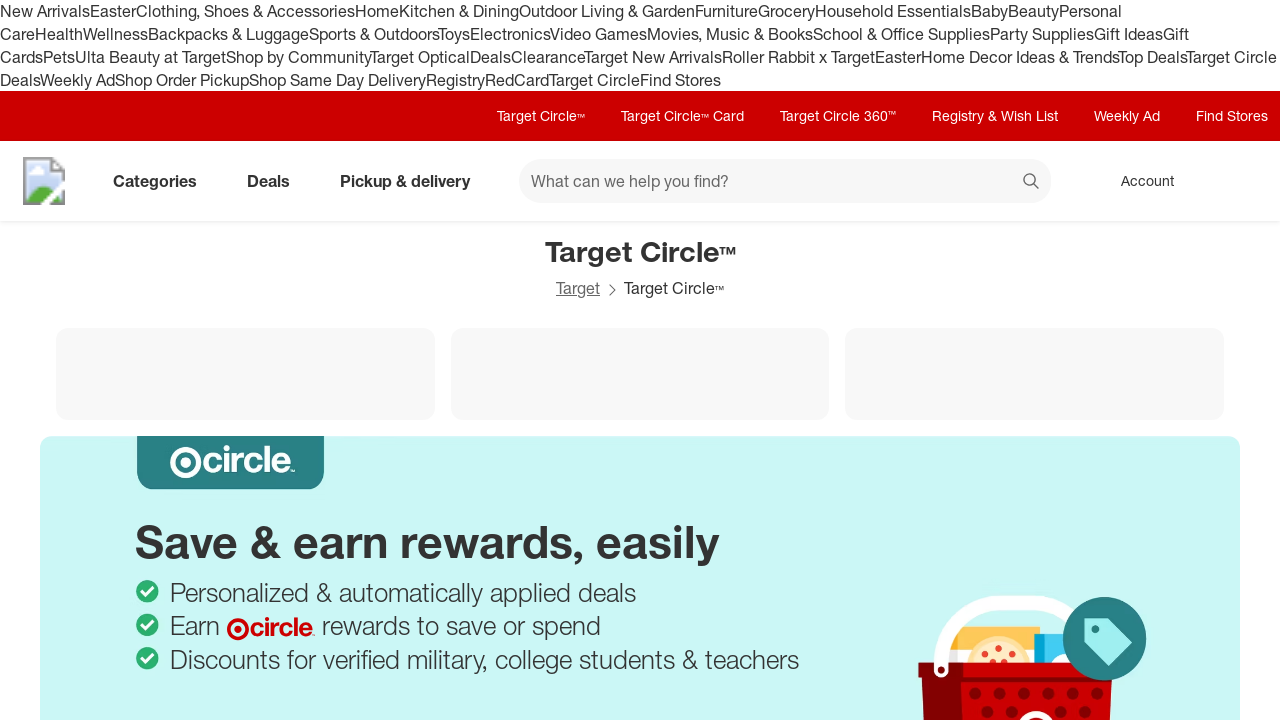

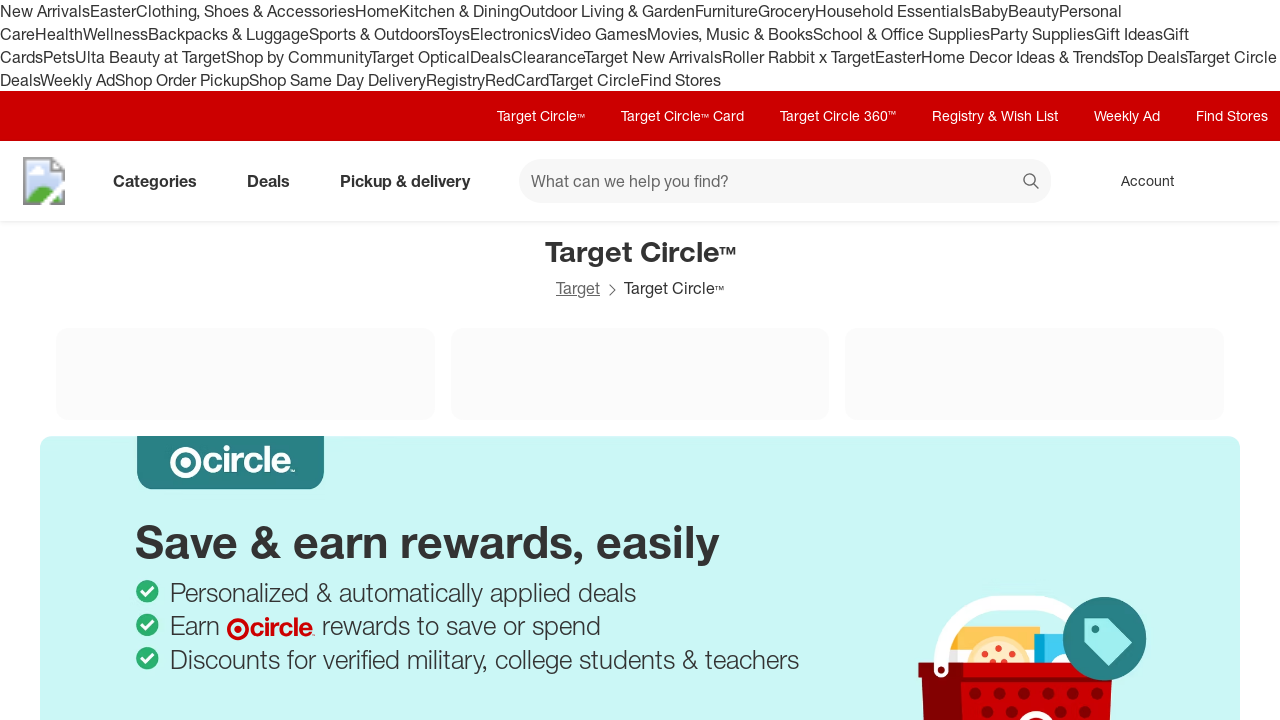